Tests triggering an alert popup and verifying the alert message contains expected text

Starting URL: https://practice-automation.com/popups/

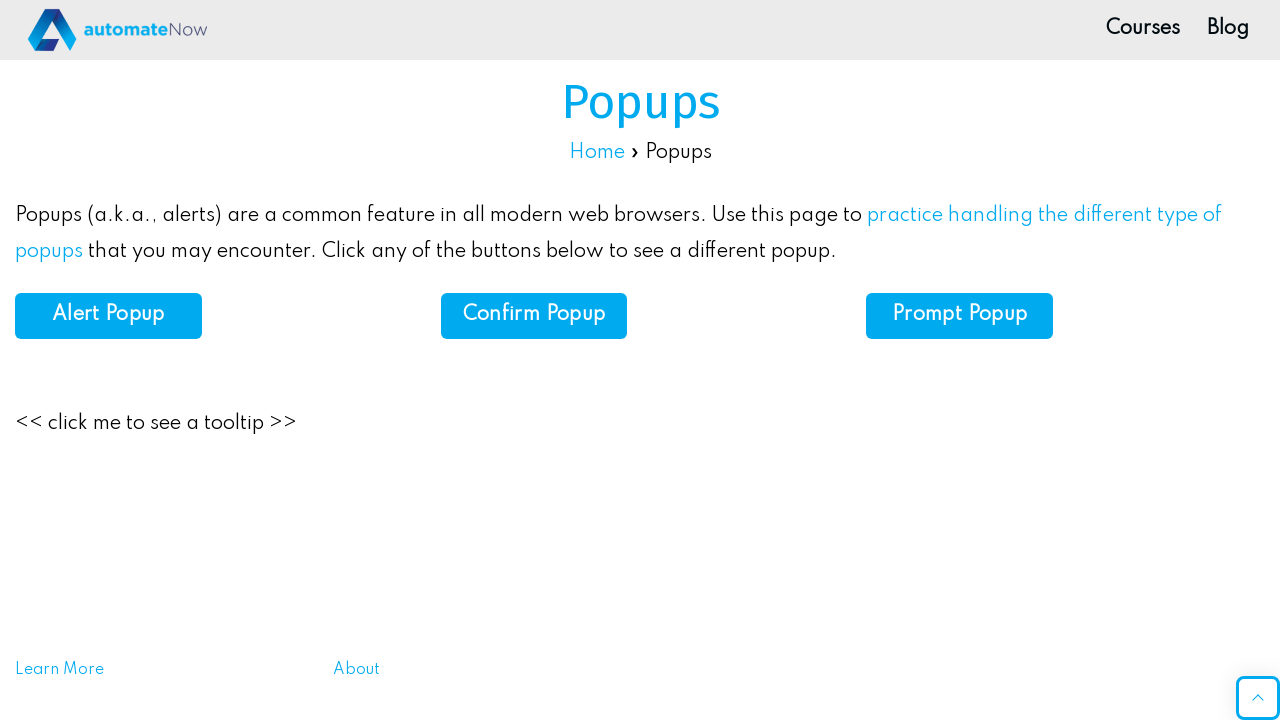

Set up dialog handler to capture alert text
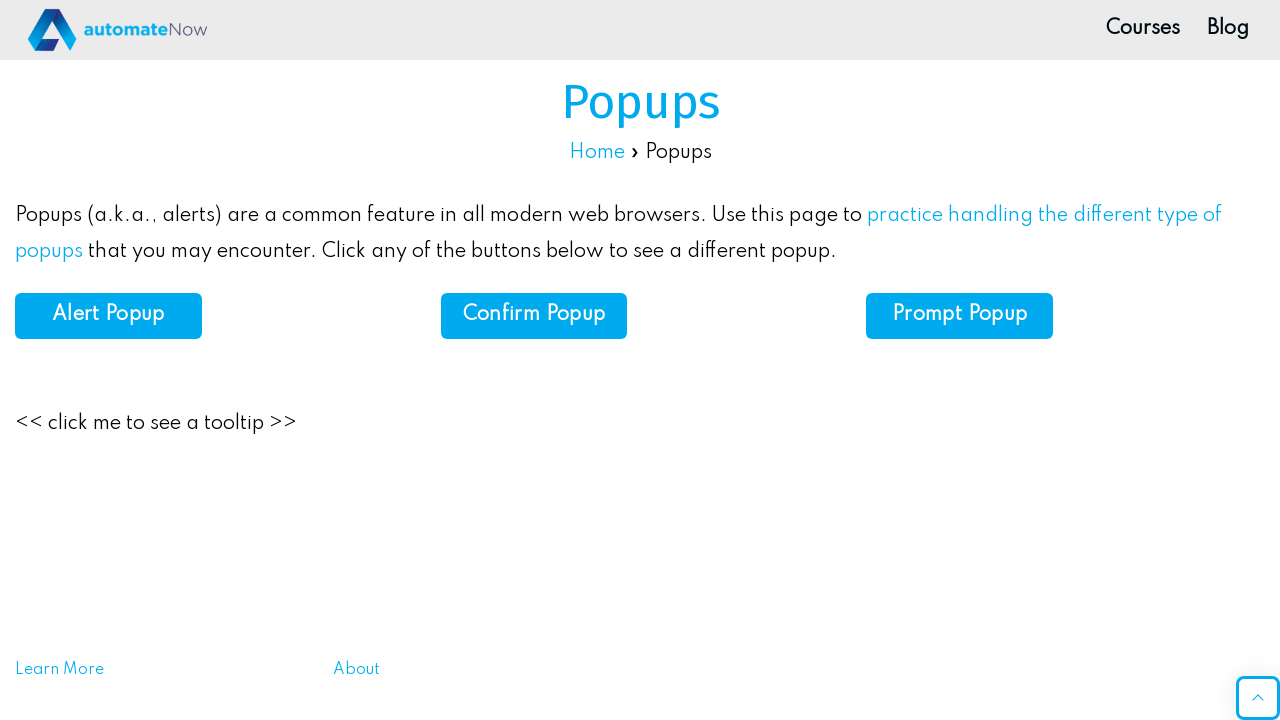

Clicked the Alert Popup button at (108, 315) on text=Alert Popup
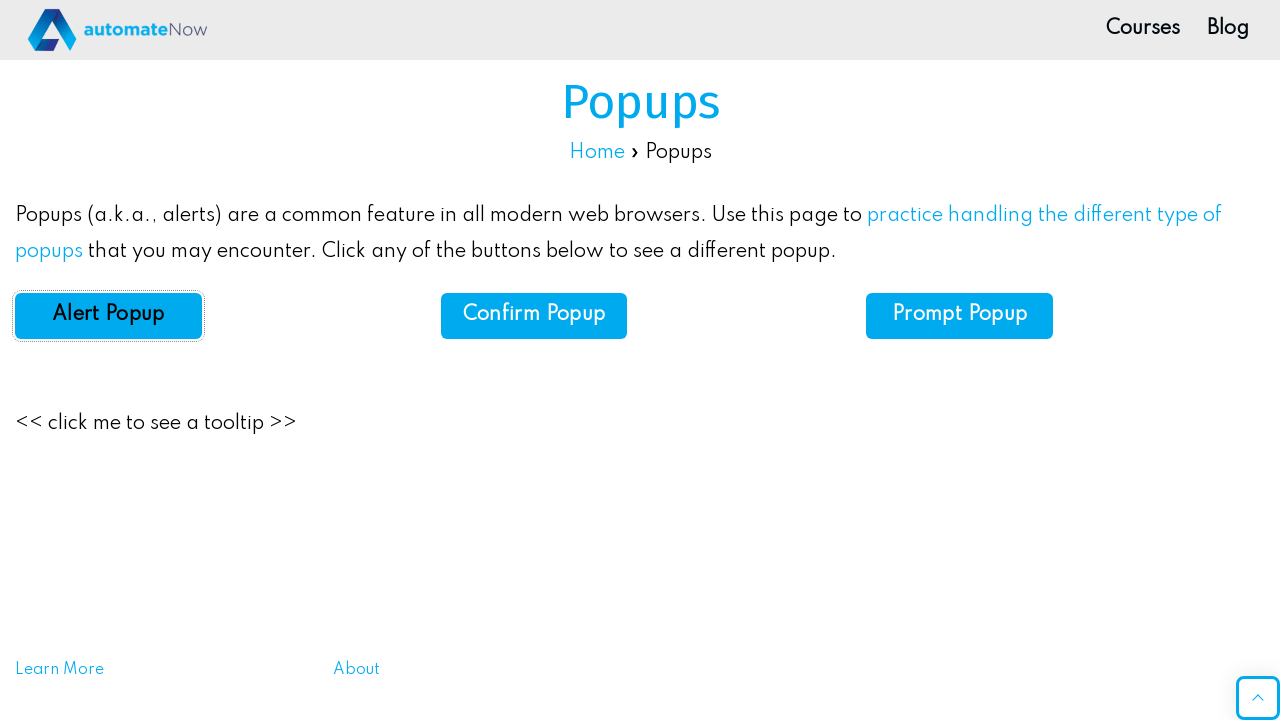

Waited 500ms for alert dialog to be processed
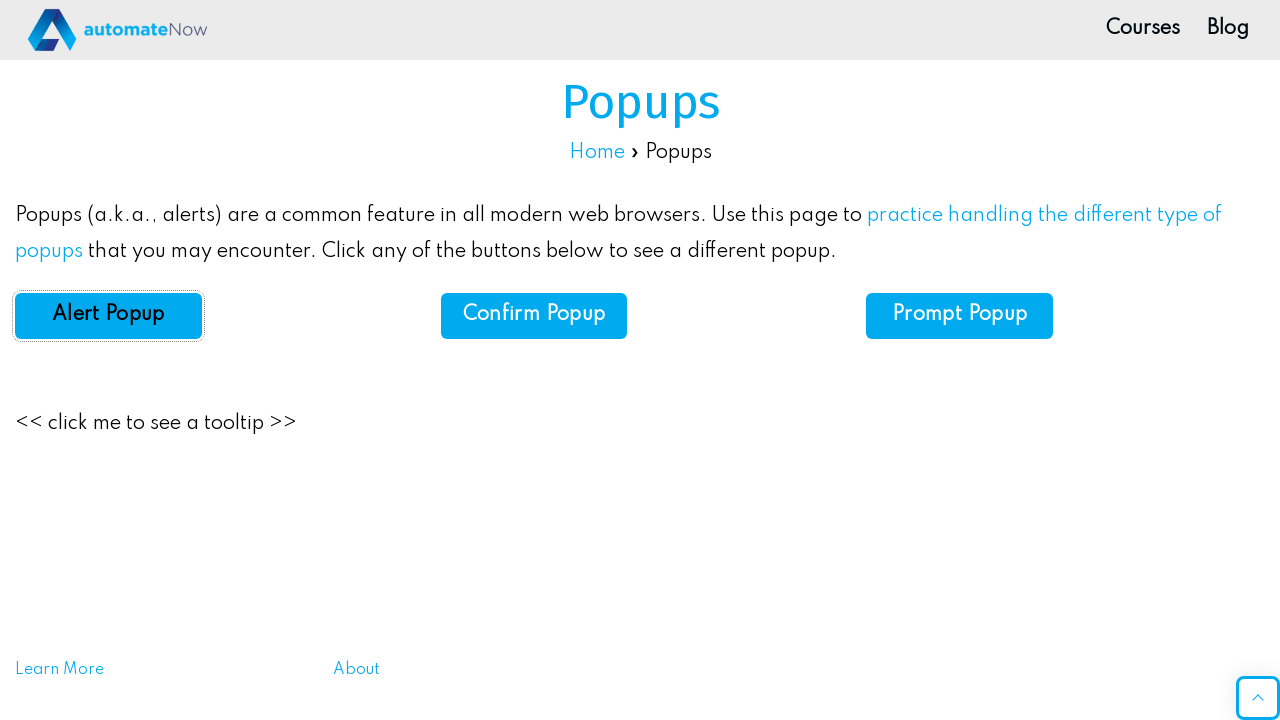

Verified alert text contains 'Hi there, pal!'
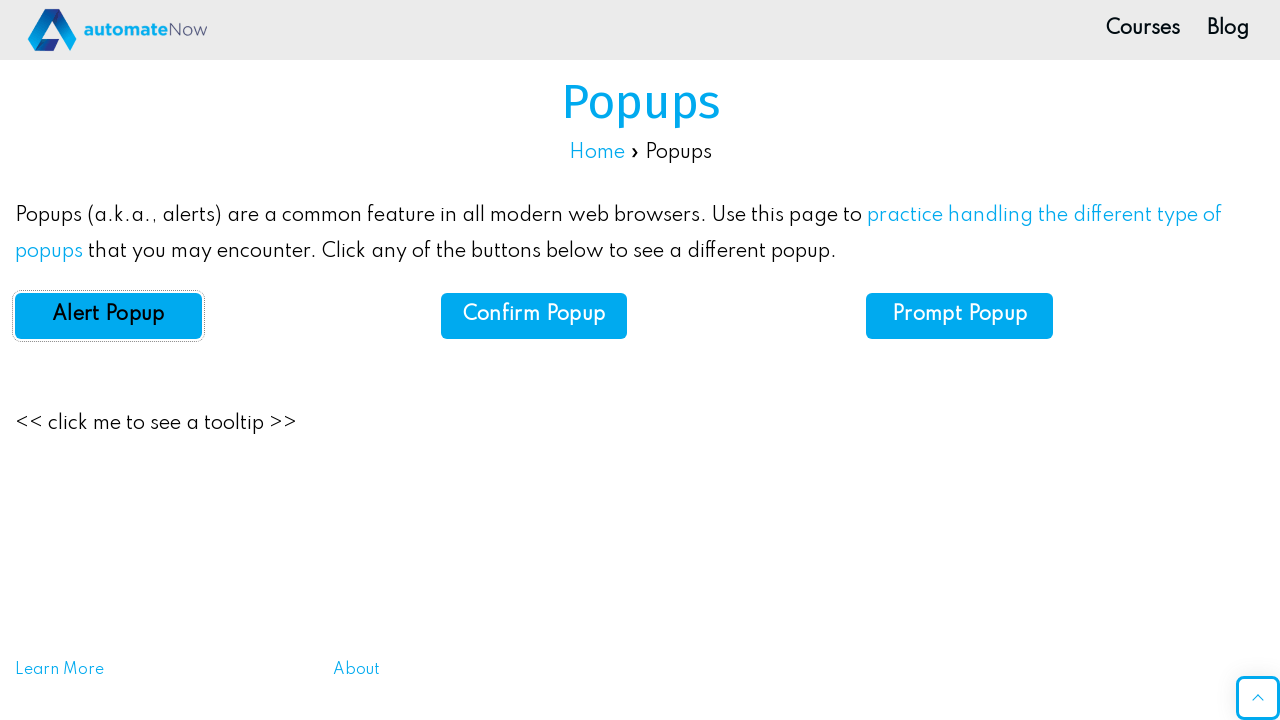

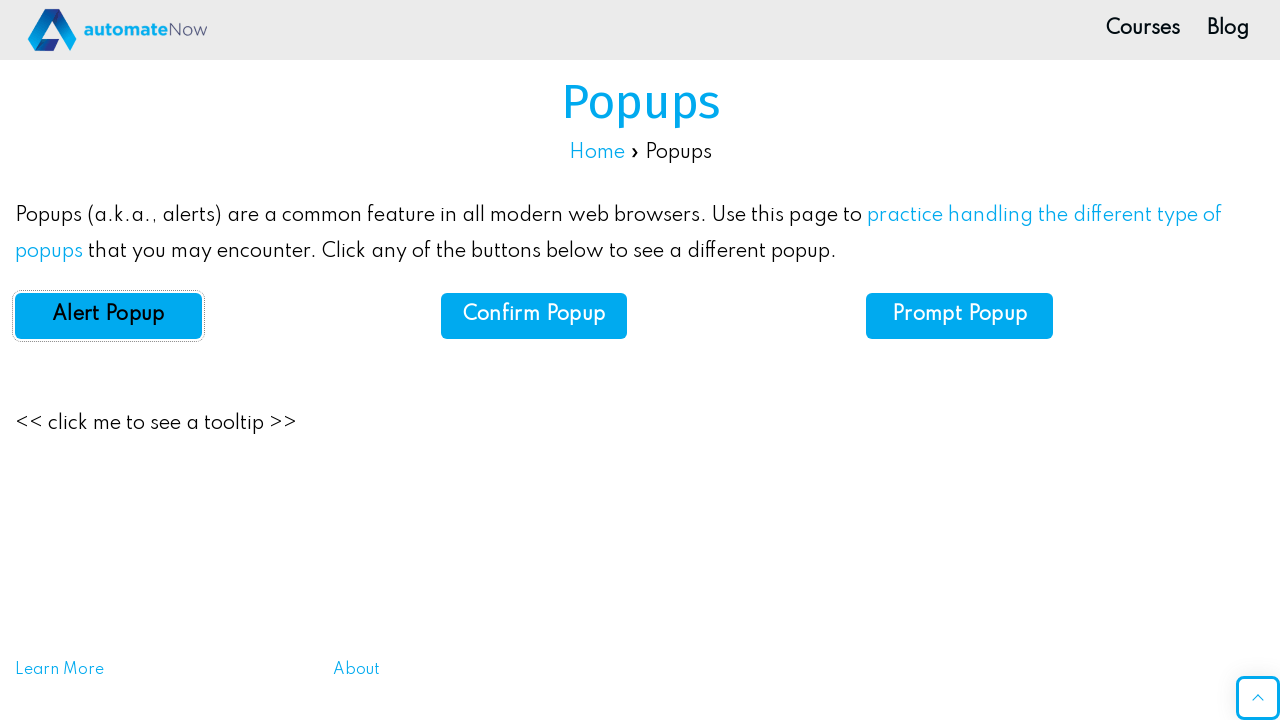